Tests dream interpretation search functionality on a Korean fortune-telling website by entering a search term and clicking the search button

Starting URL: https://fortune13.nate.com/v1/dream/dream/dream.asp?1=1

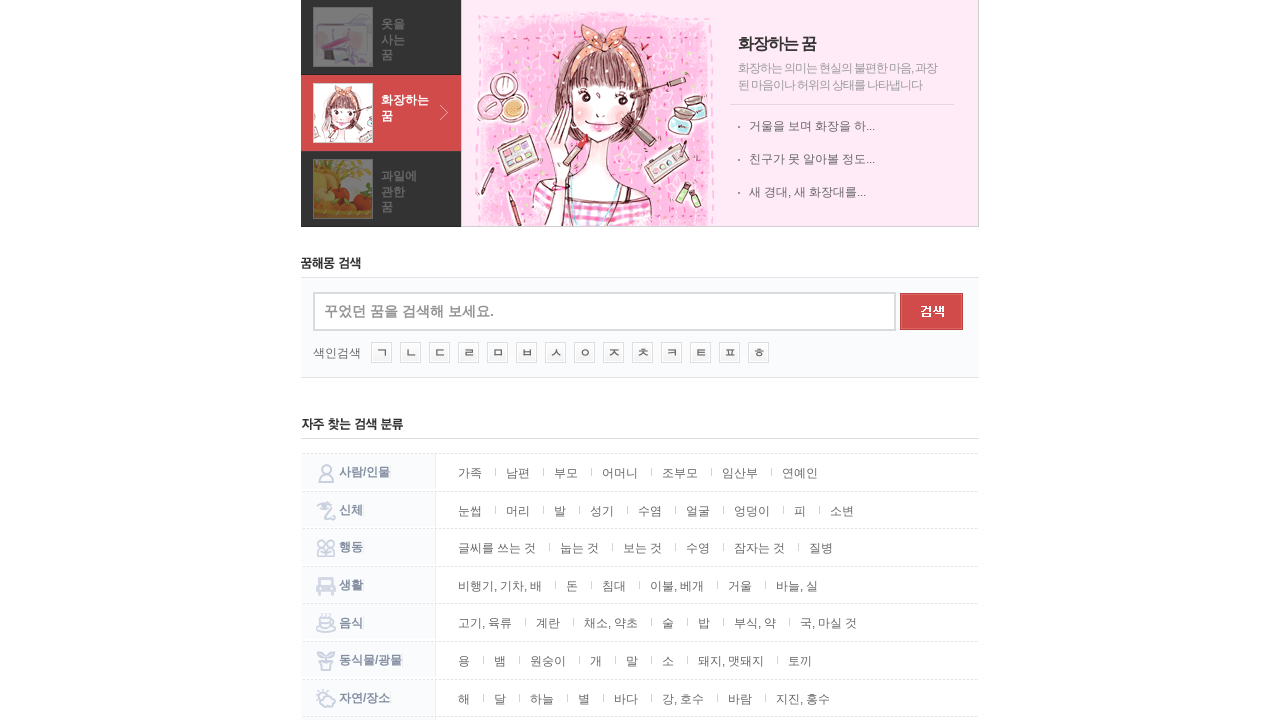

Filled search input with dream term '바다' (sea) on input#memo.inT
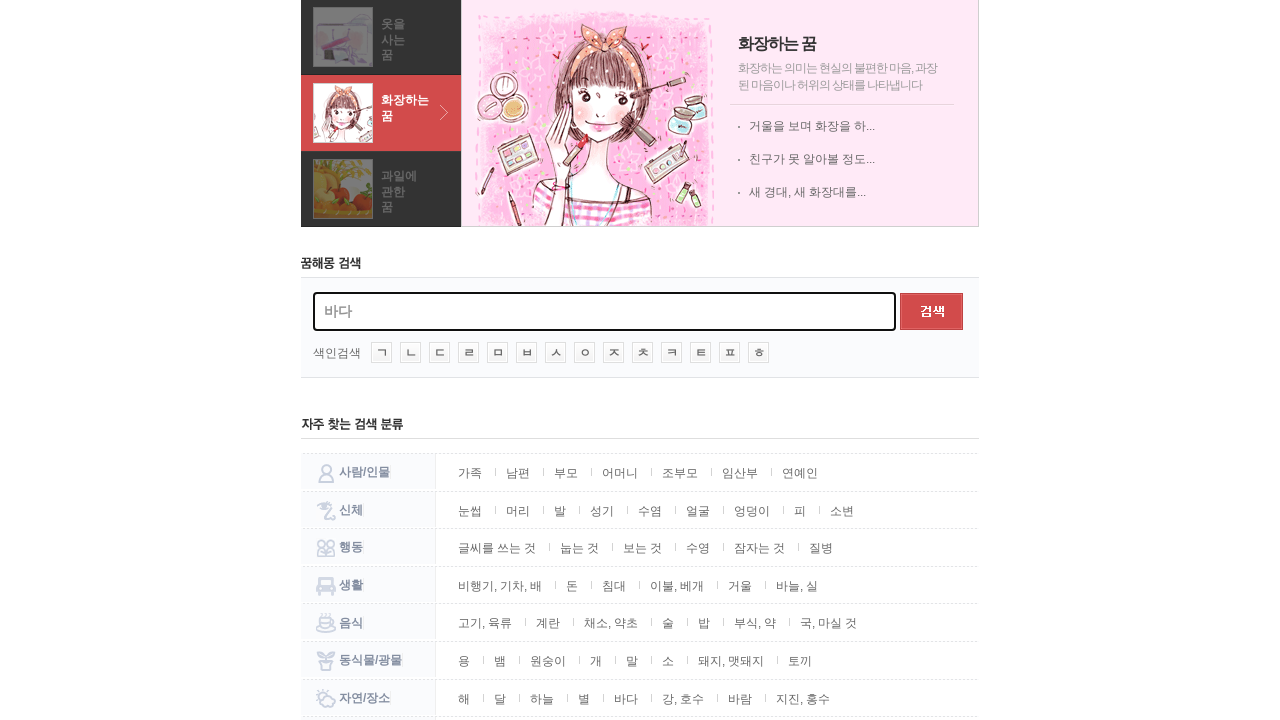

Clicked search button to search for dream interpretation at (932, 312) on #btnSearch
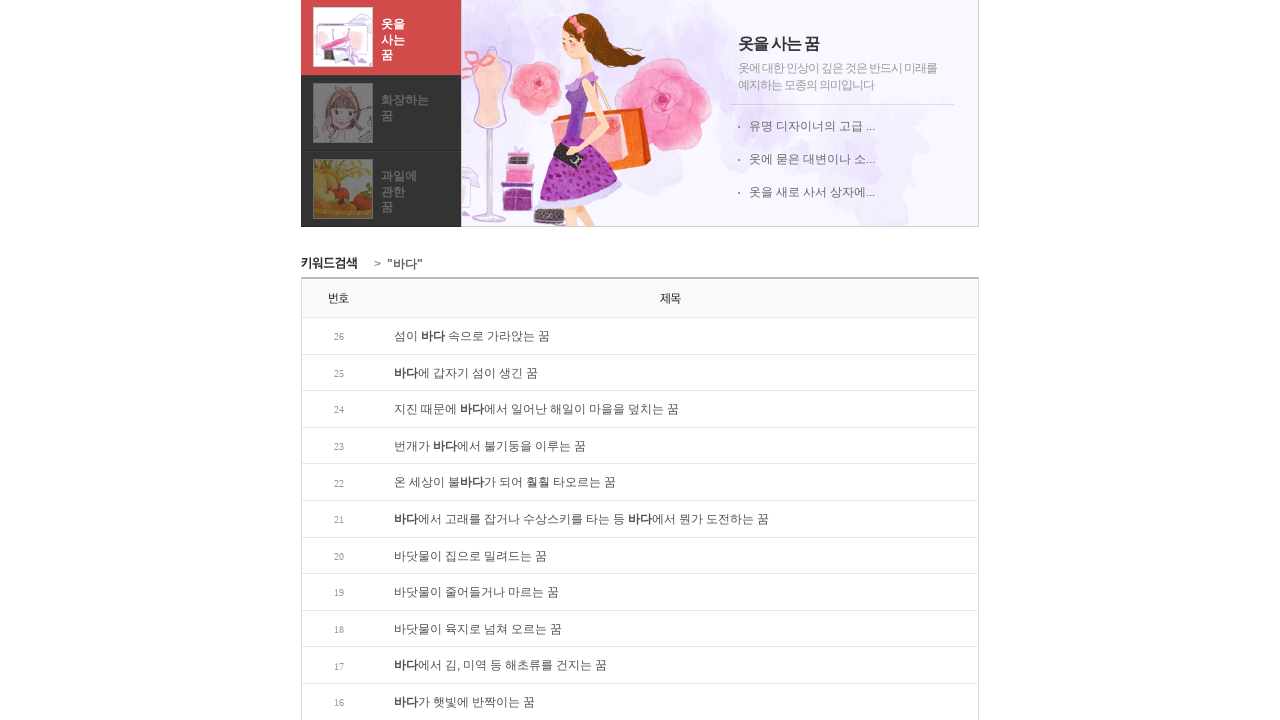

Dream interpretation search results loaded successfully
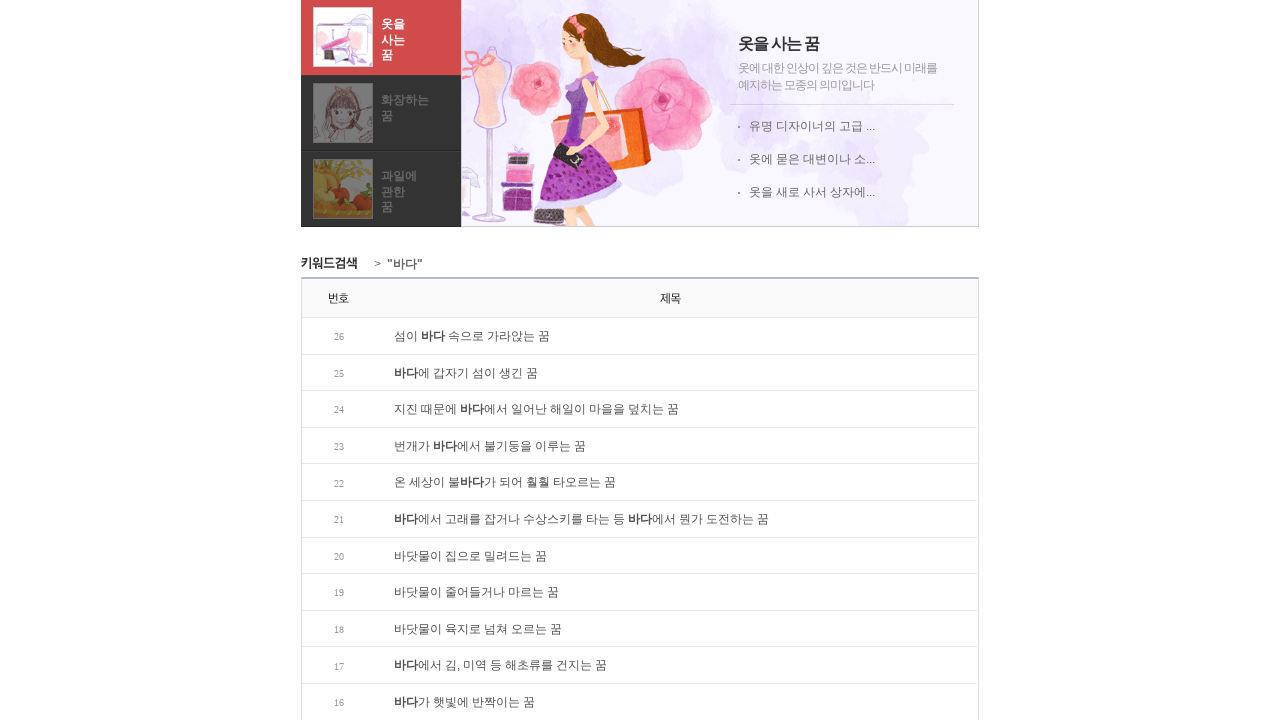

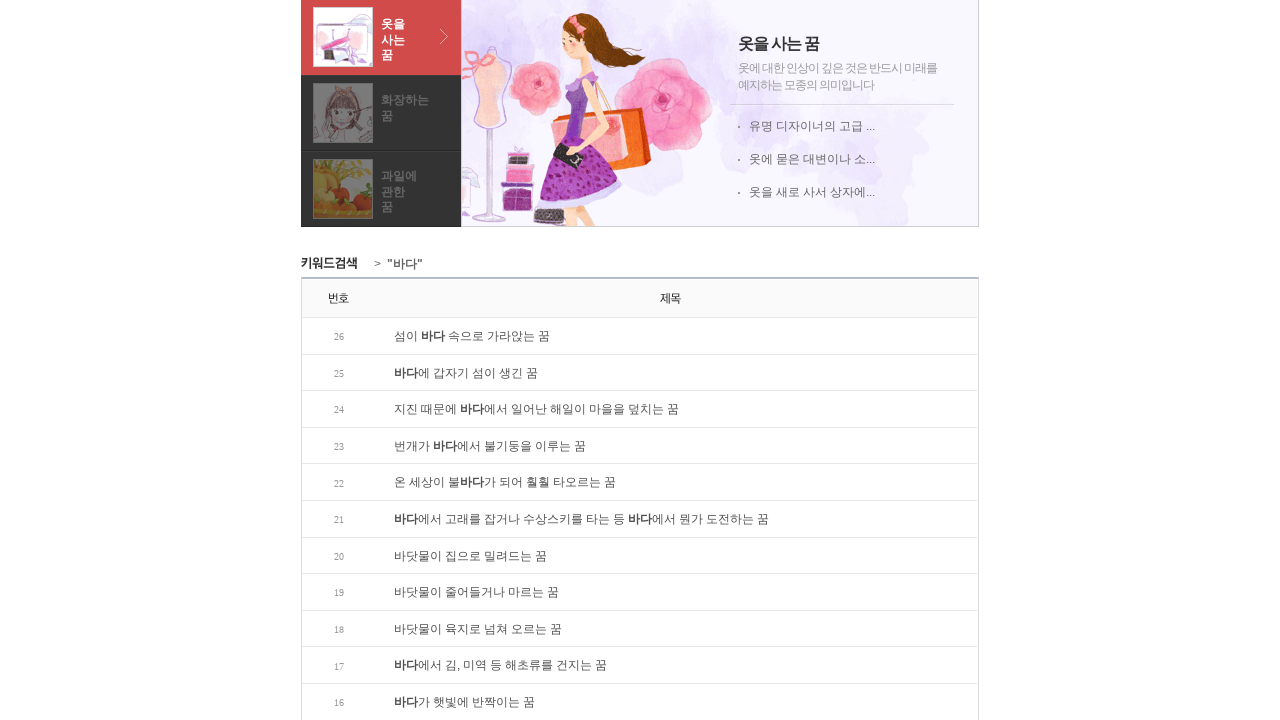